Tests clicking on a link that opens a popup window on the omayo test blog page

Starting URL: http://omayo.blogspot.com/

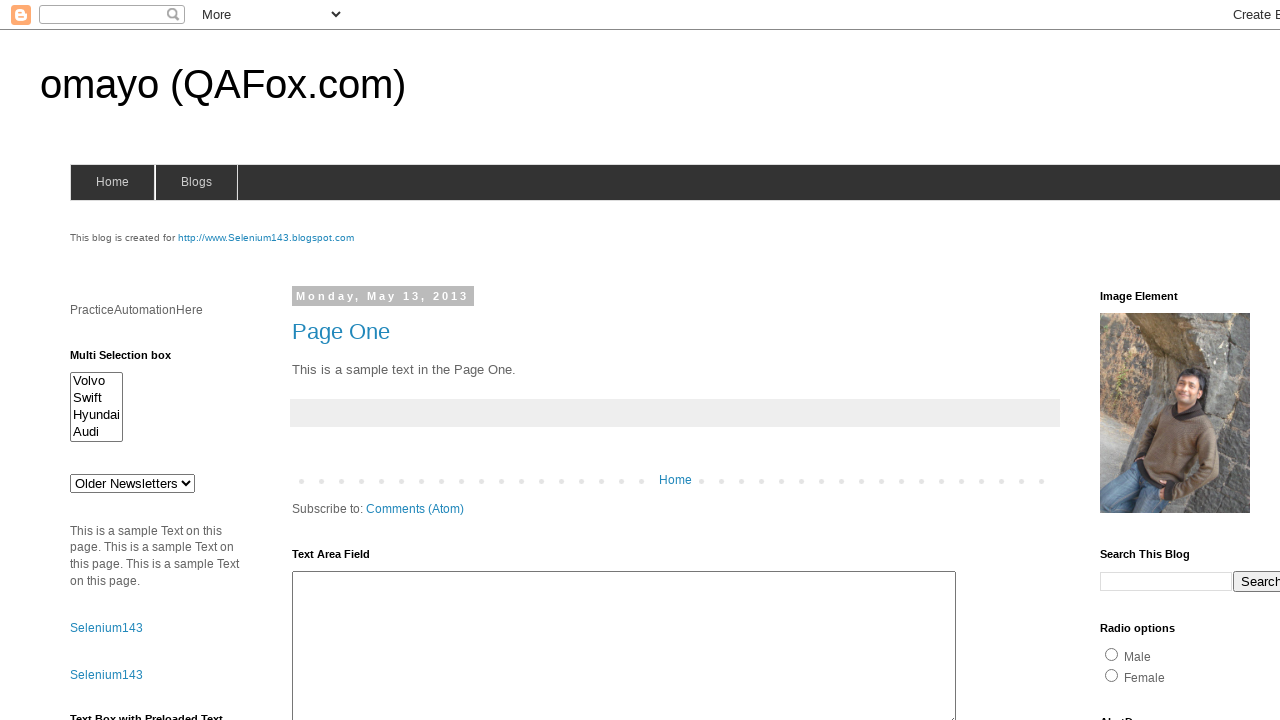

Clicked on 'Open a popup window' link at (132, 360) on text=Open a popup window
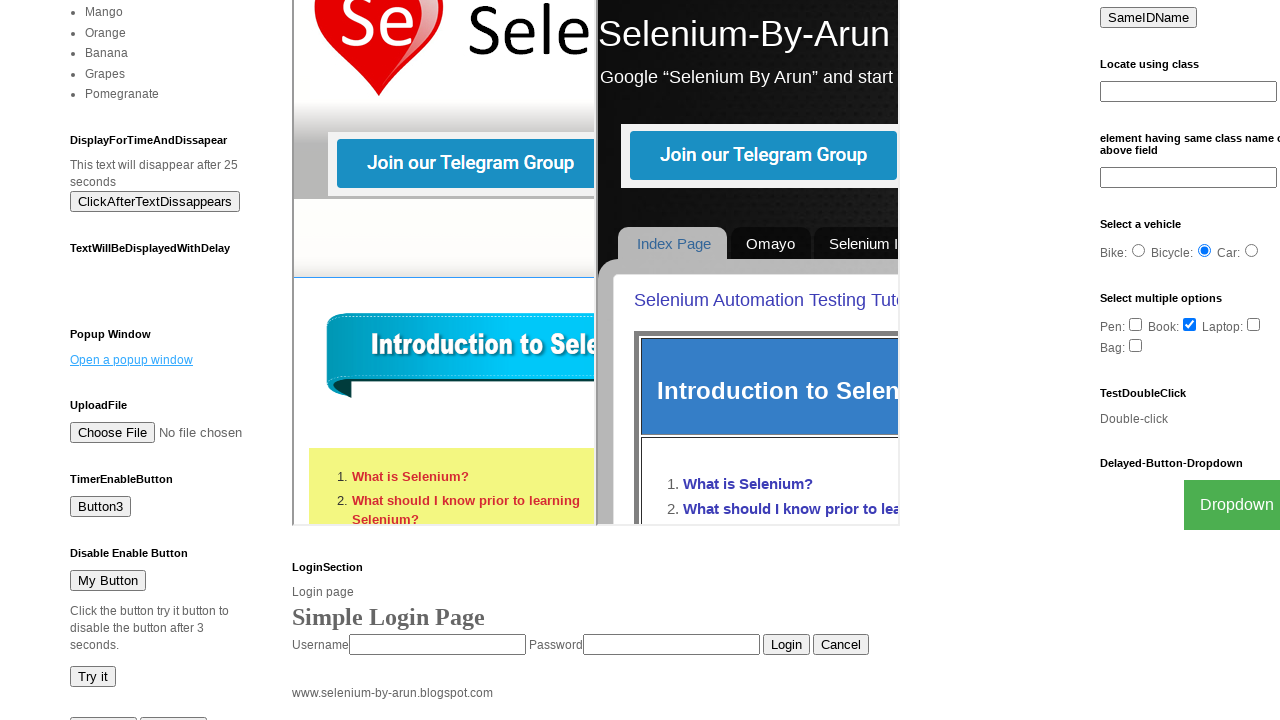

Waited 1000ms for popup window to open
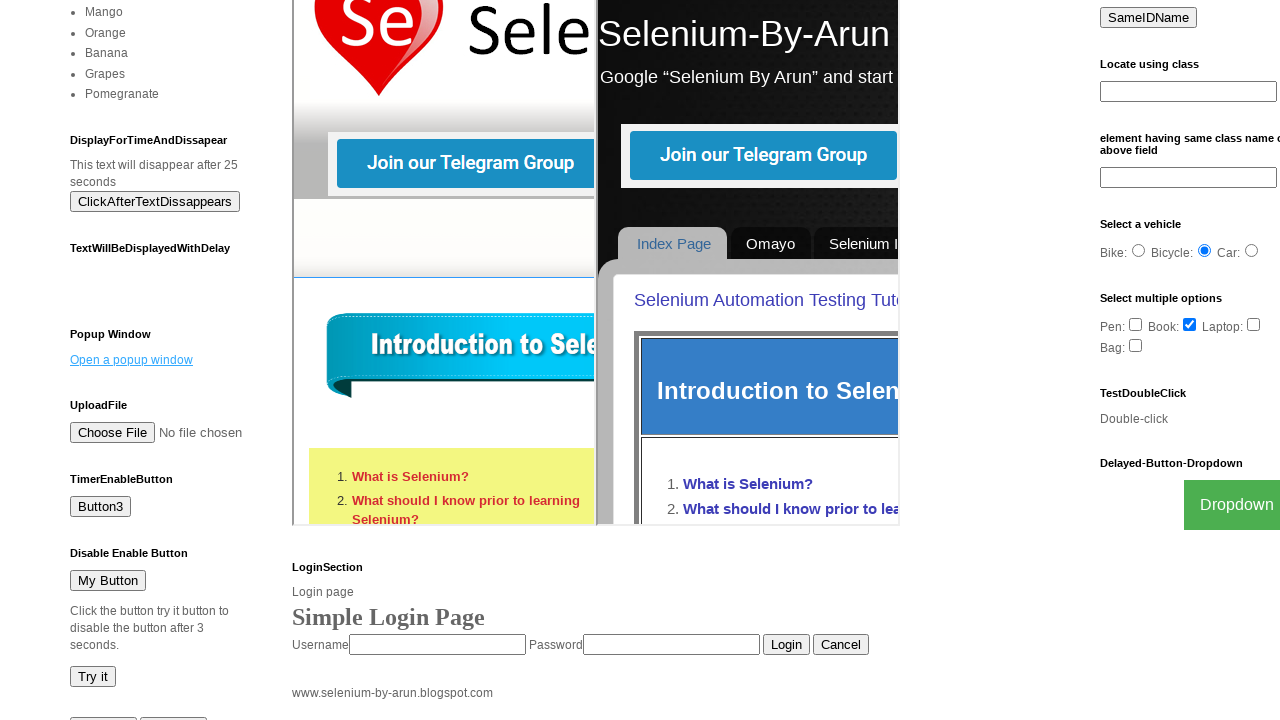

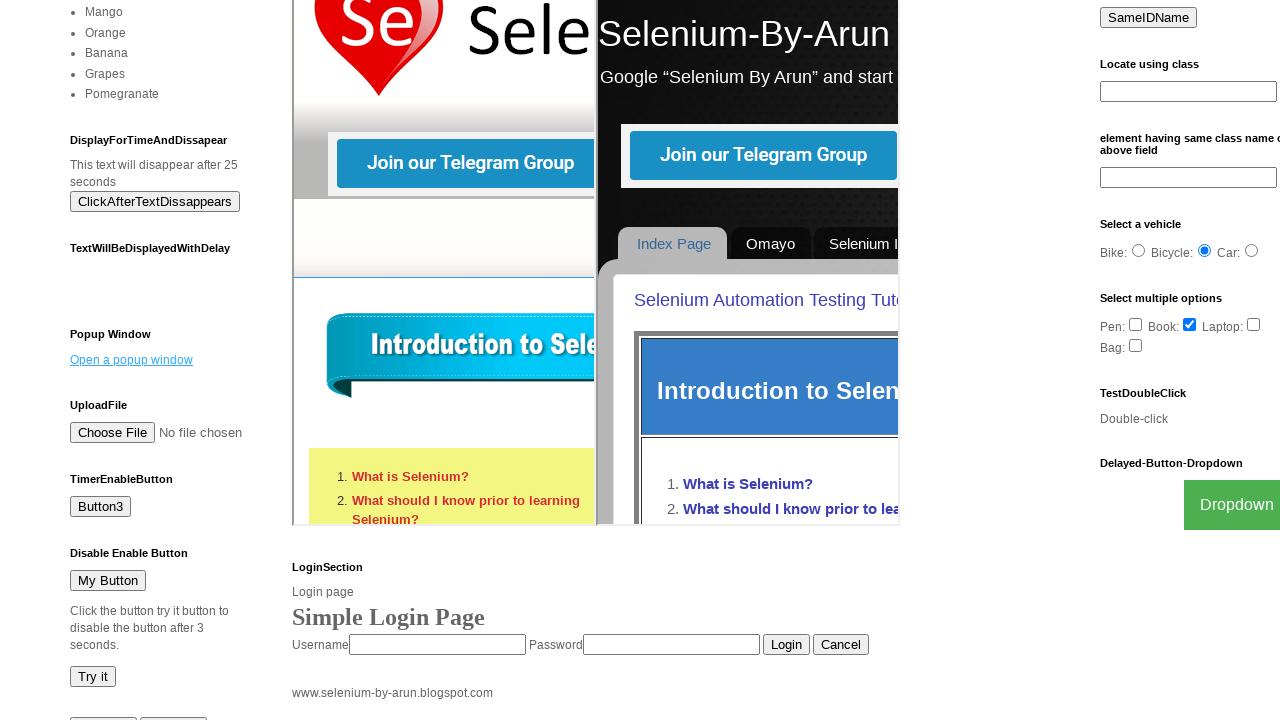